Fills out a practice form with personal information including name, email, gender, phone number and attempts to select date of birth

Starting URL: https://demoqa.com/automation-practice-form

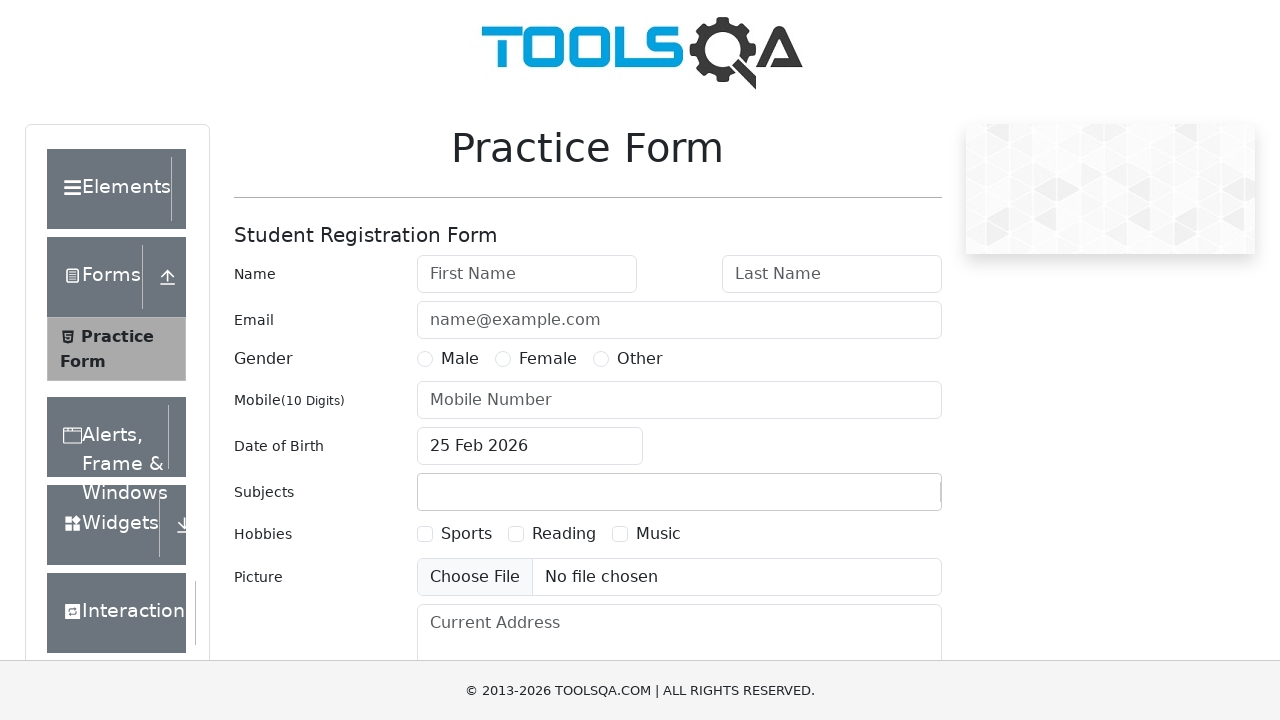

Filled first name field with 'Sumit' on #firstName
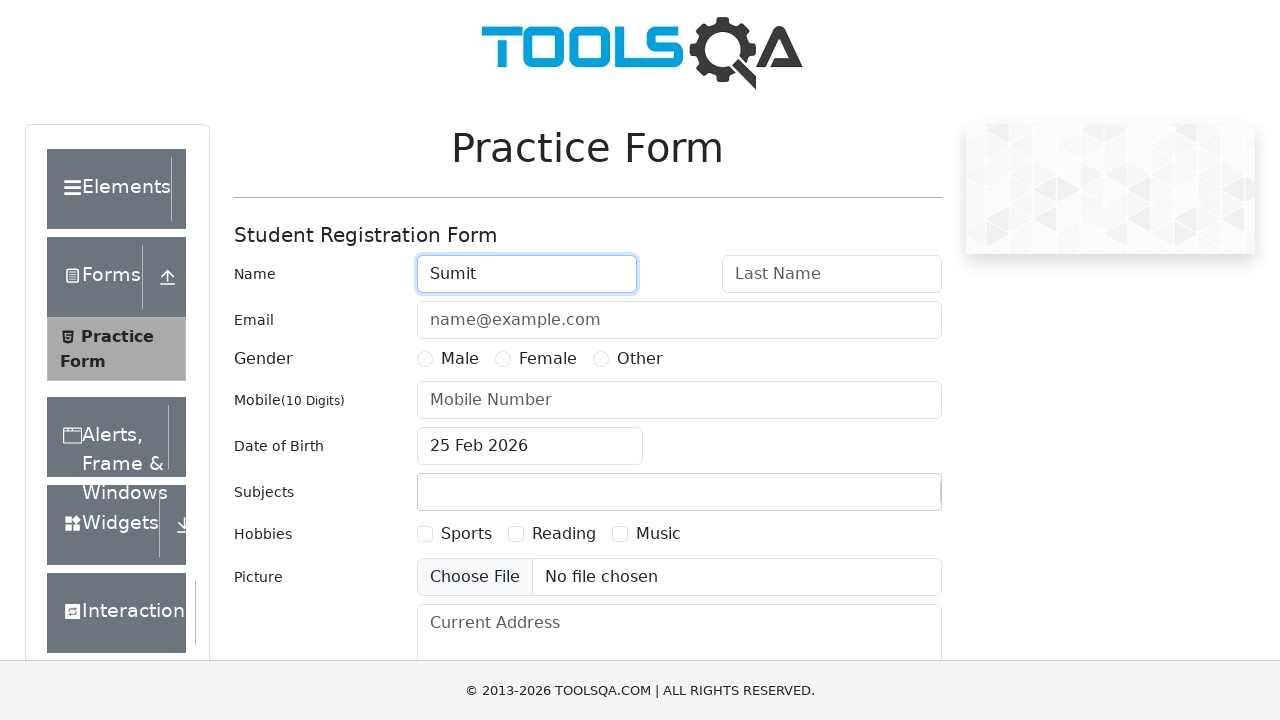

Filled last name field with 'Srivastava' on #lastName
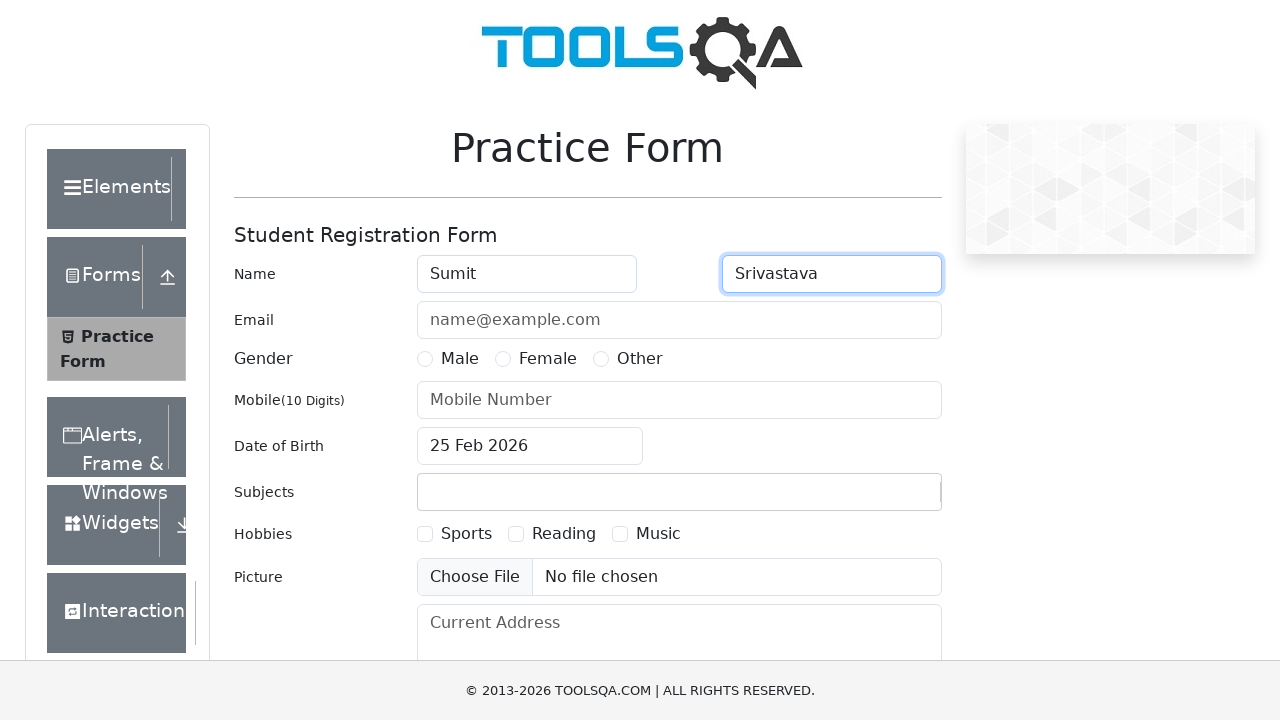

Filled email field with 'sumitsrivastava@gmail.com' on #userEmail
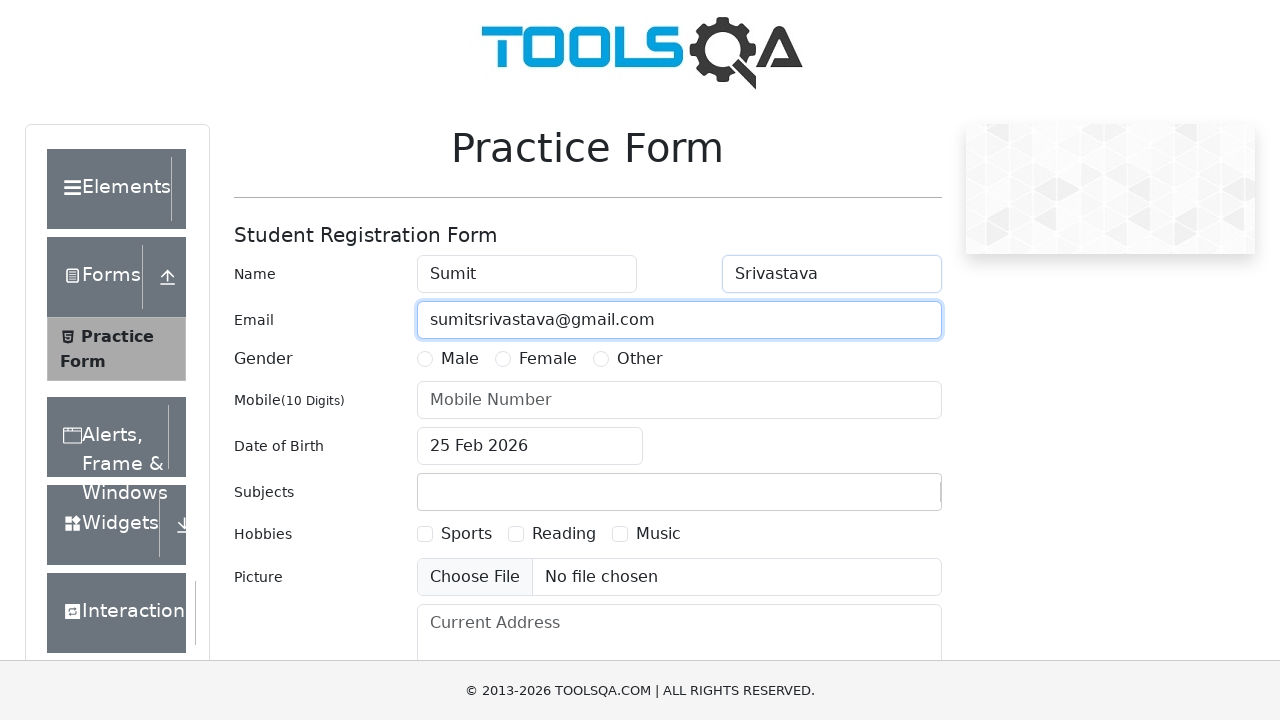

Selected Male radio button for gender at (460, 359) on label:has-text('Male')
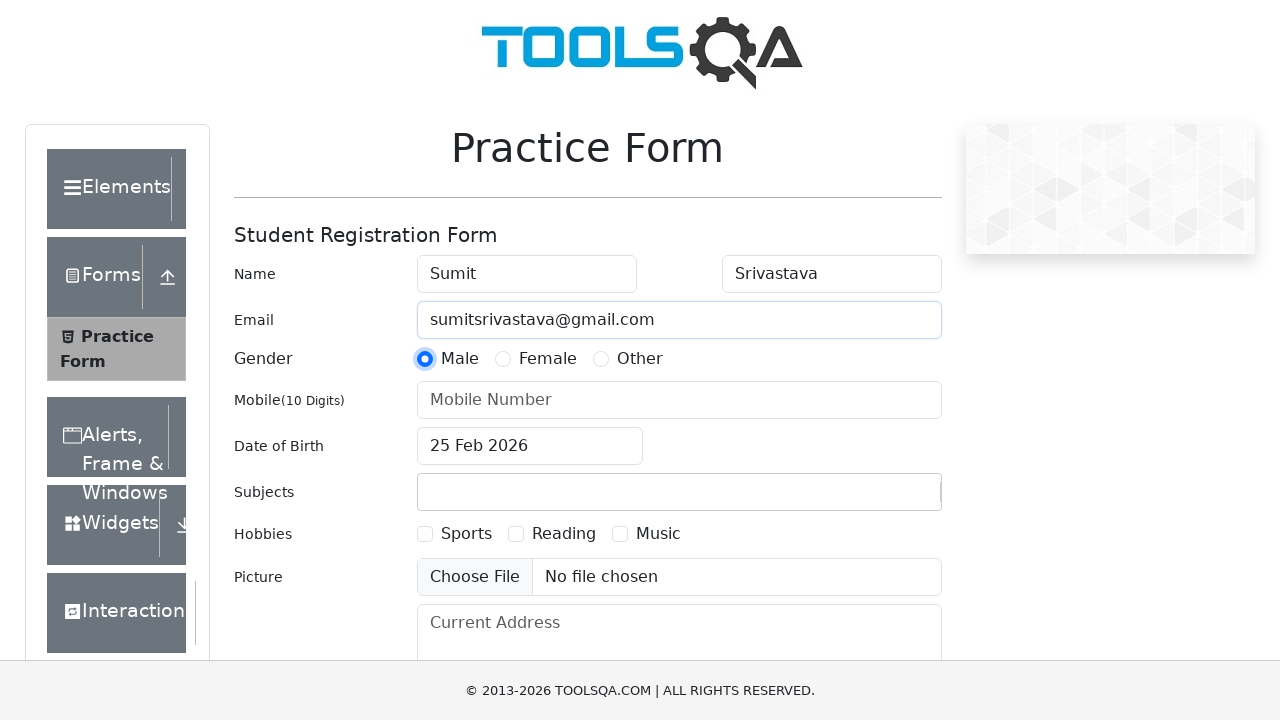

Filled phone number field with '1234567899' on #userNumber
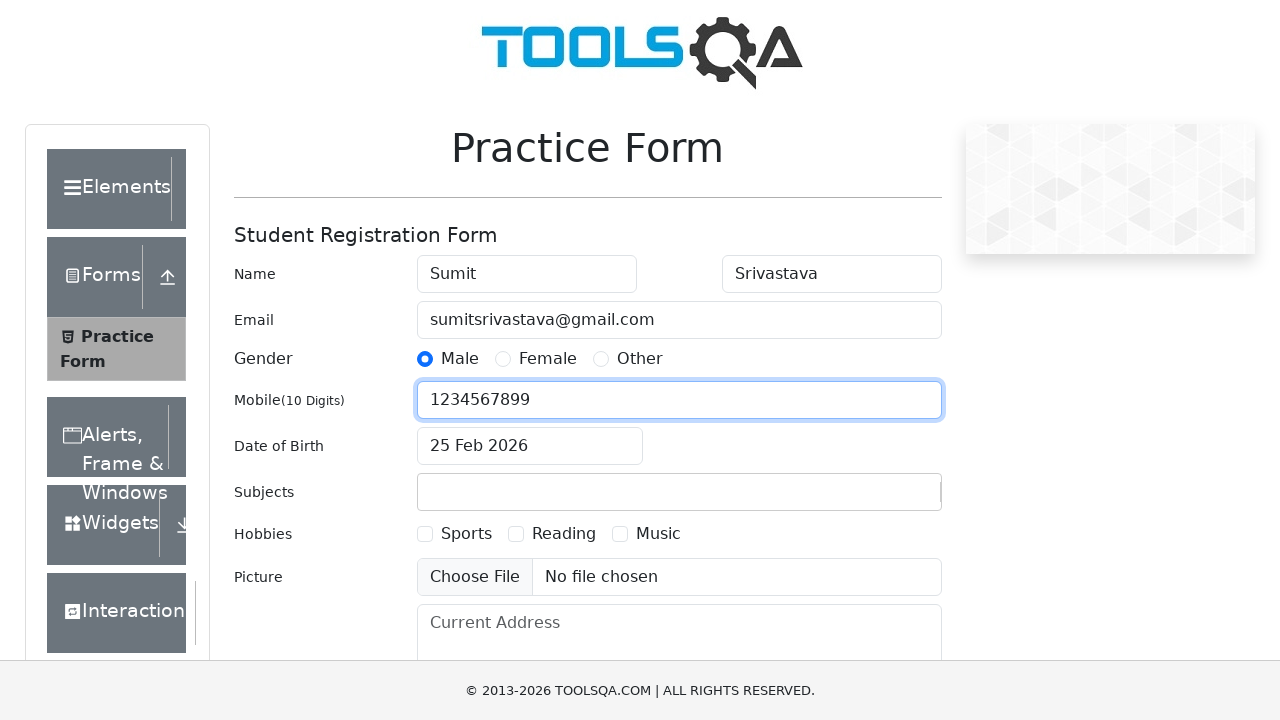

Clicked date of birth input to open date picker at (530, 446) on #dateOfBirthInput
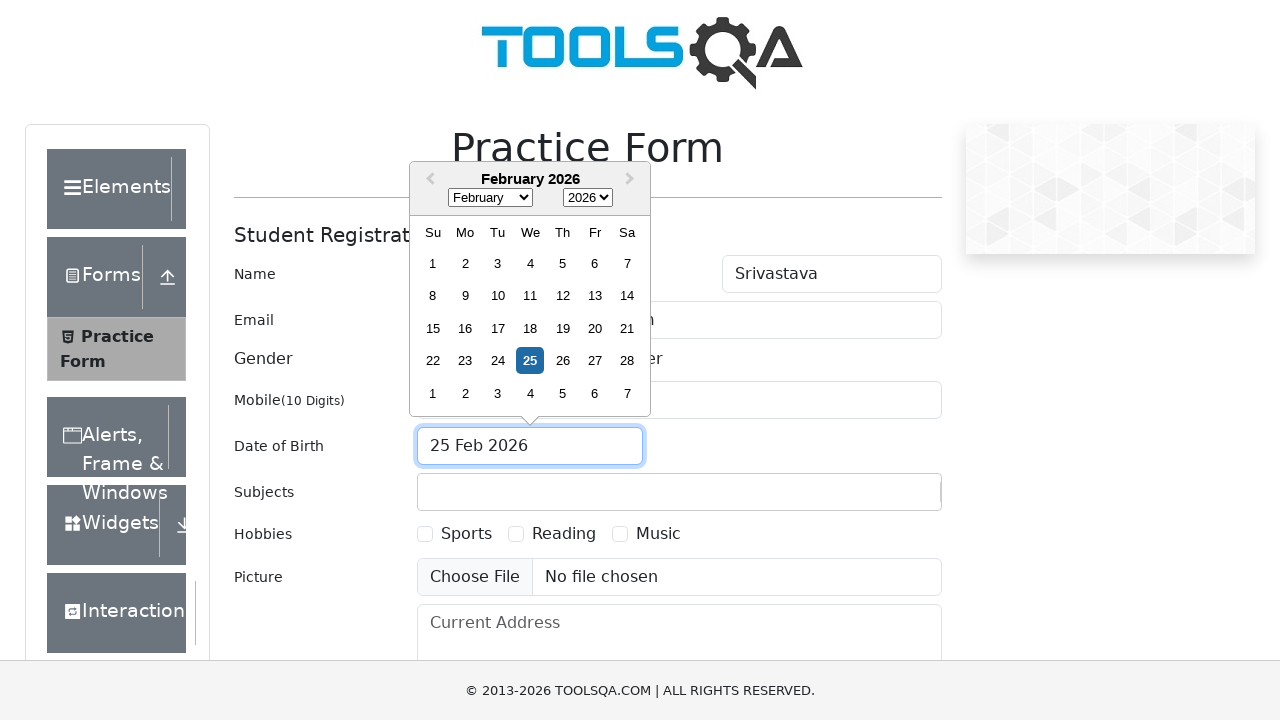

Selected year 2003 from date picker on .react-datepicker__year-select
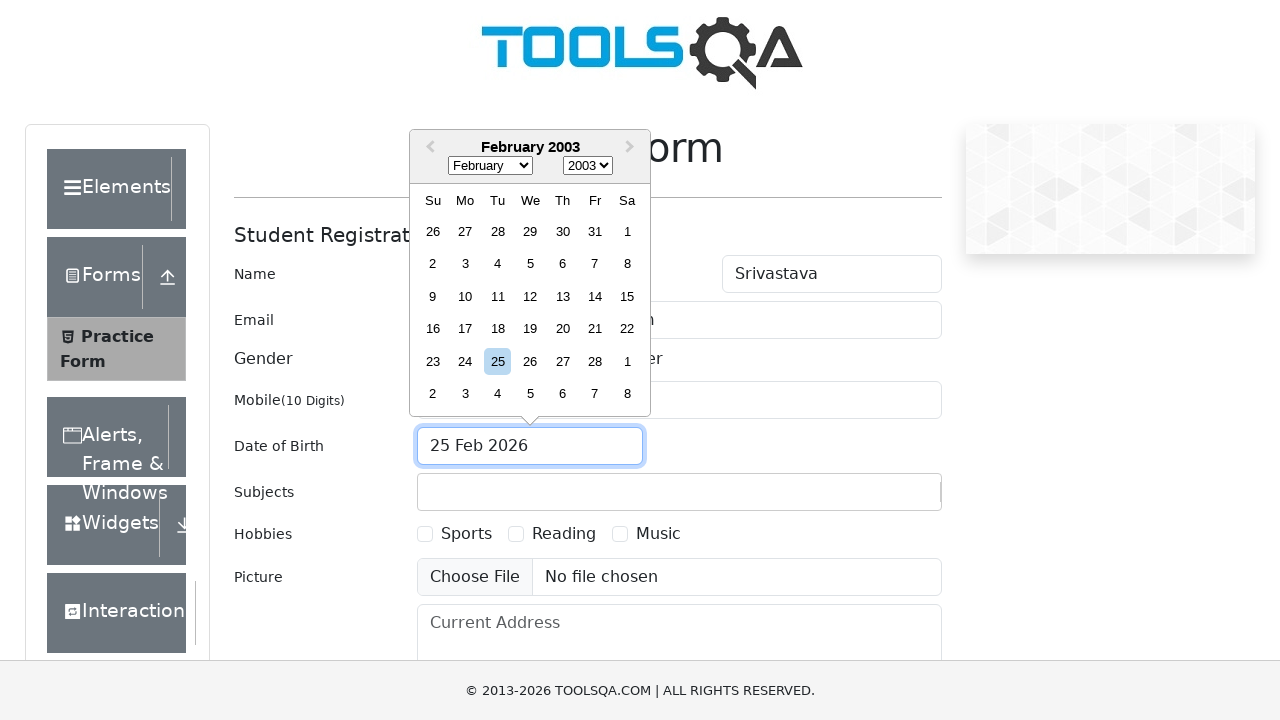

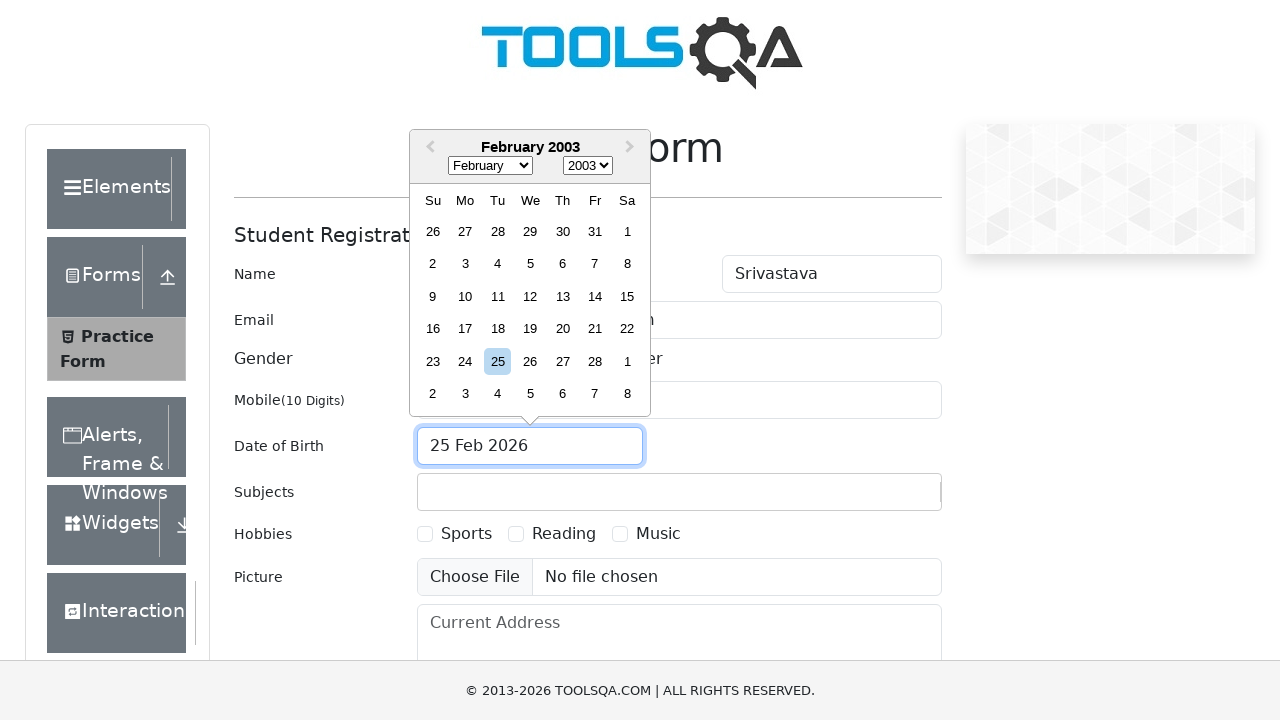